Tests slider interaction by moving the slider to 80% position and verifying the progress bar updates accordingly.

Starting URL: https://seleniumbase.io/demo_page

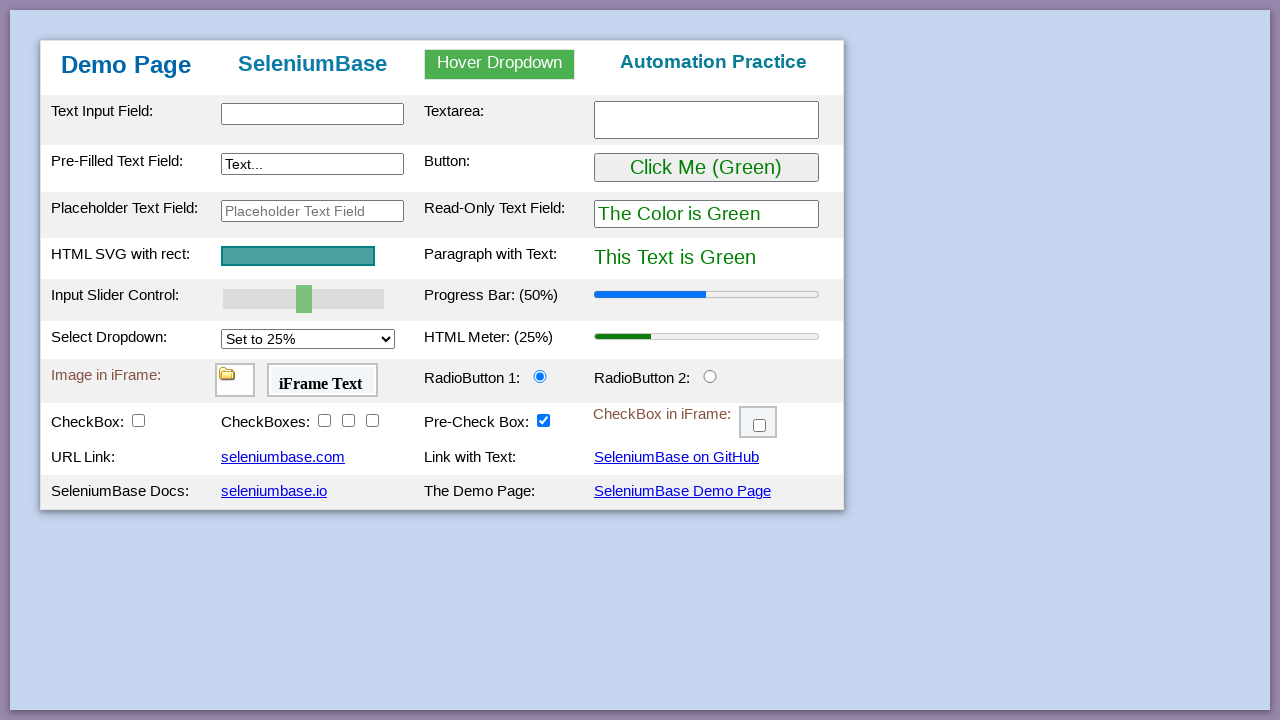

Waited for page to load (table body element #tbodyId found)
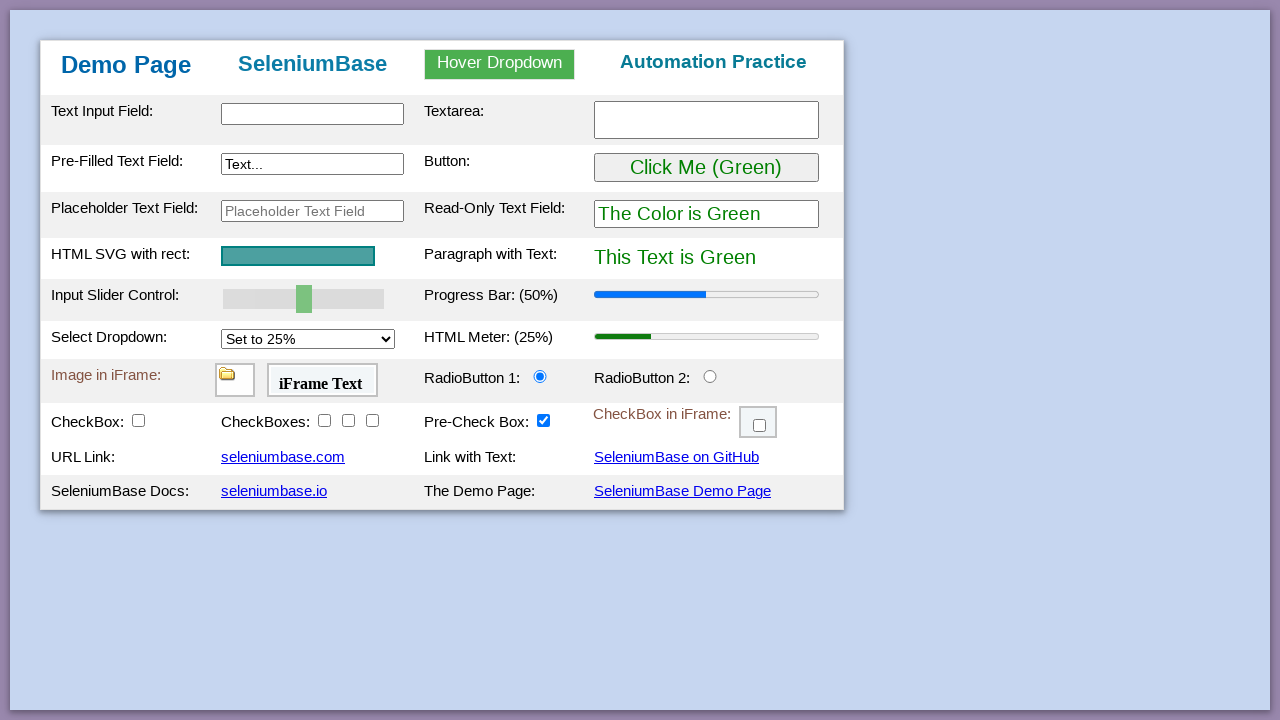

Located slider element #mySlider
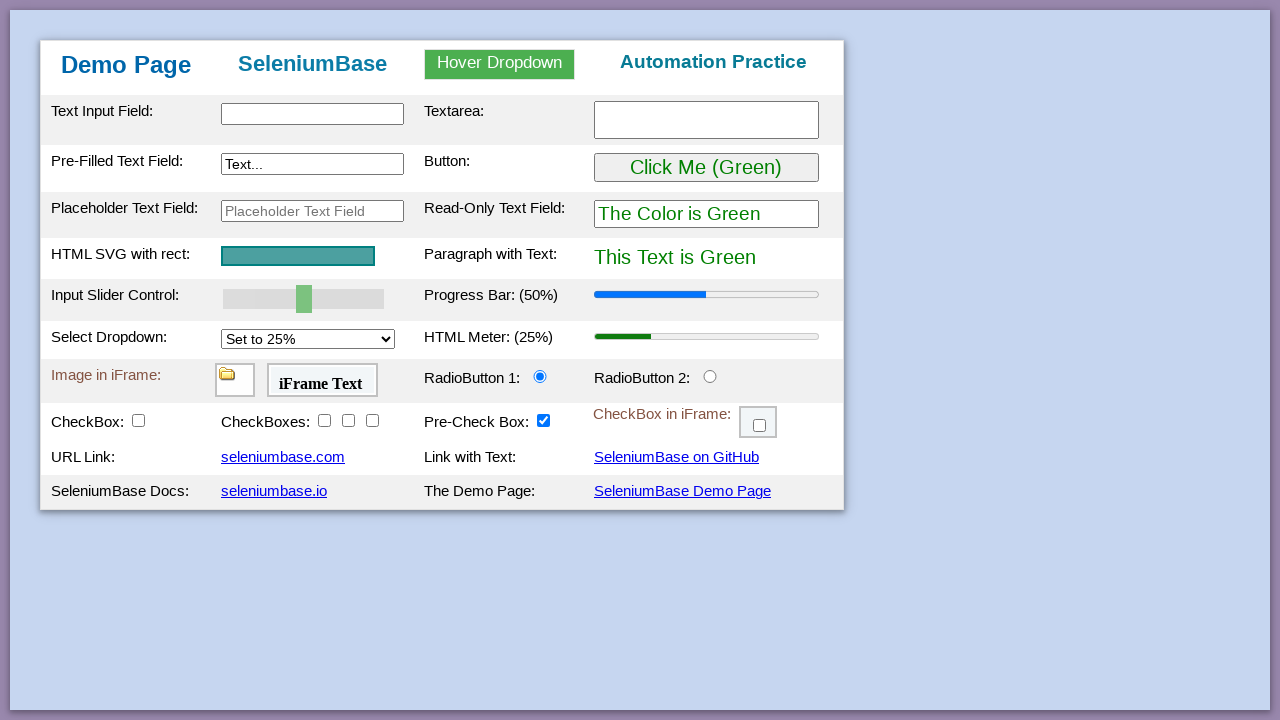

Retrieved slider bounding box dimensions
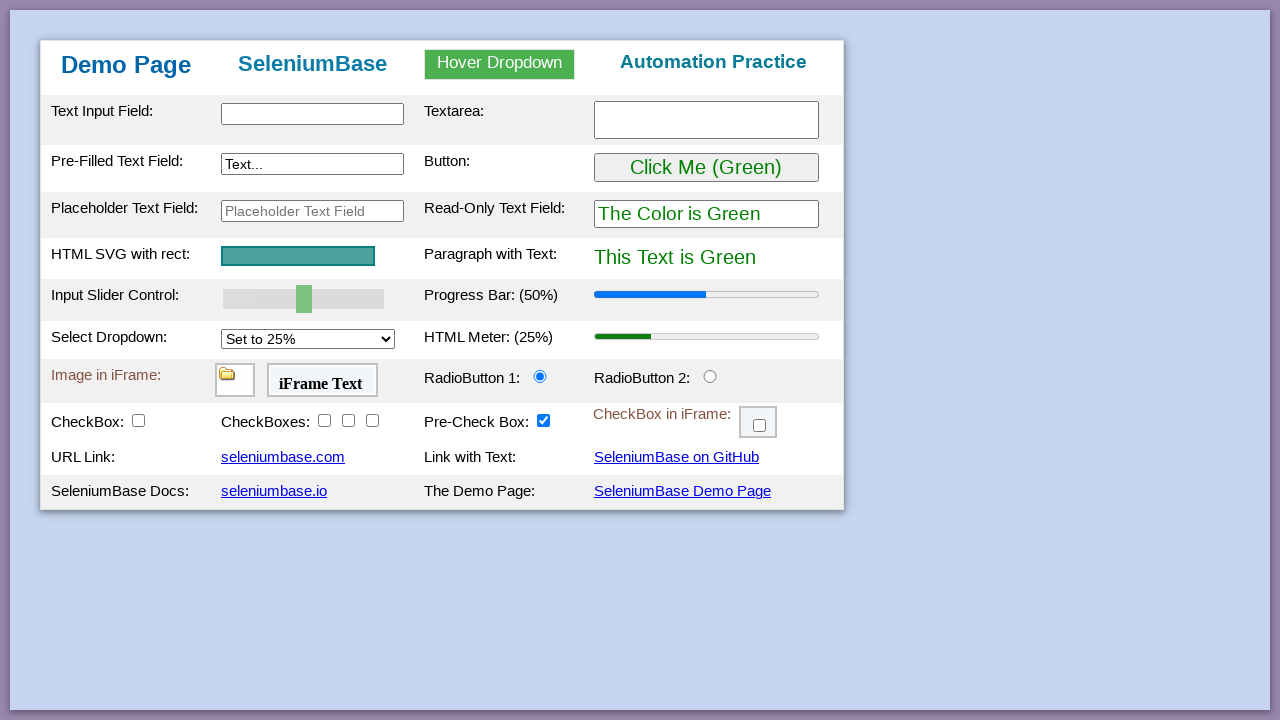

Clicked and moved slider to 80% position at (352, 299)
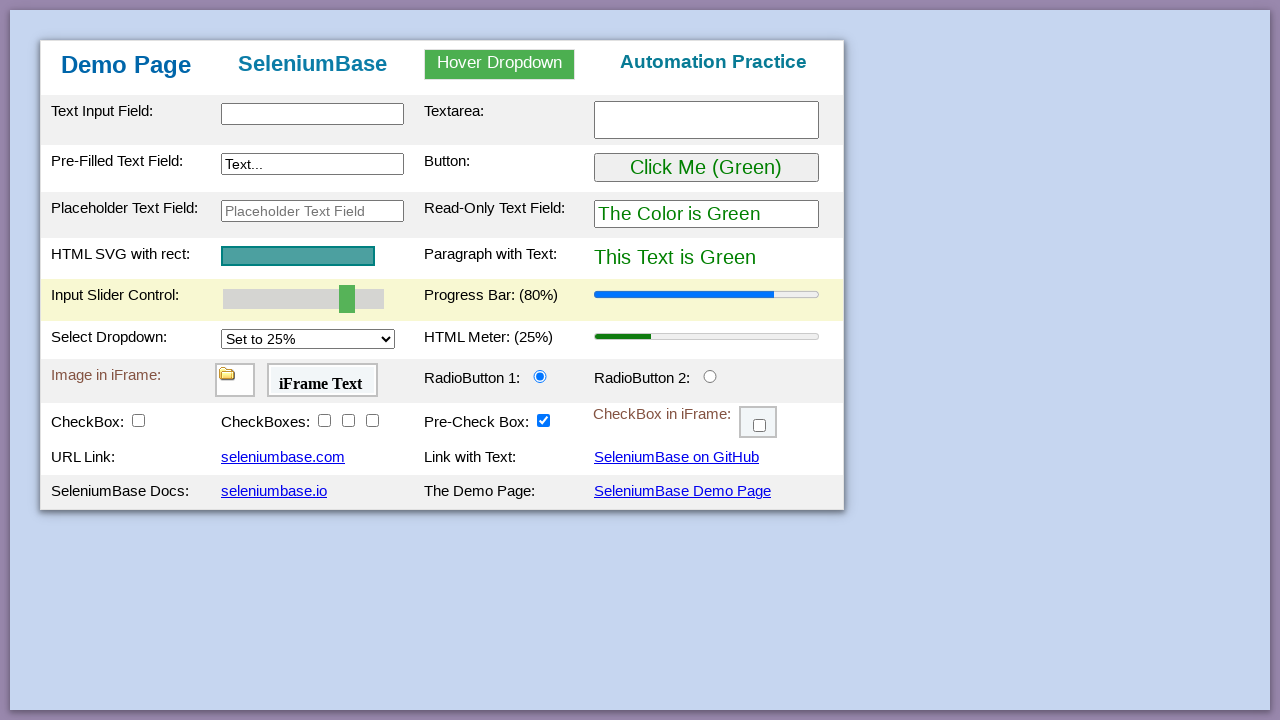

Verified progress bar updated (progress label element #progressLabel found)
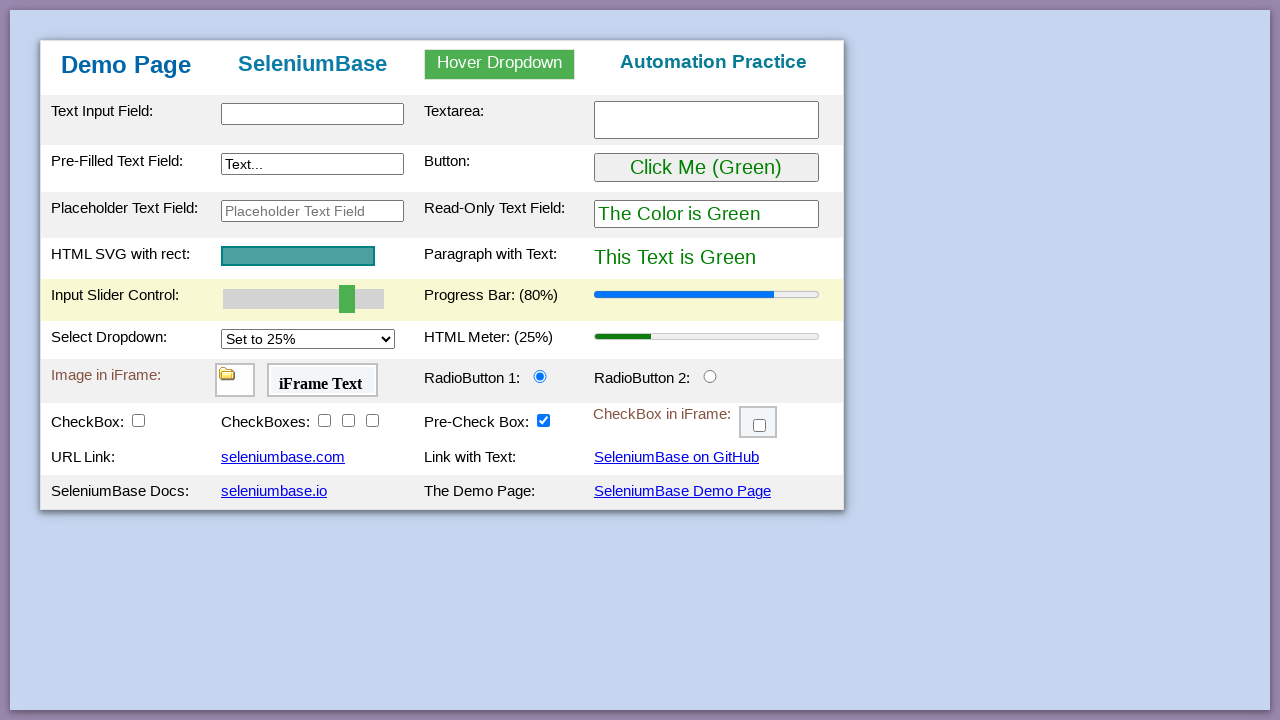

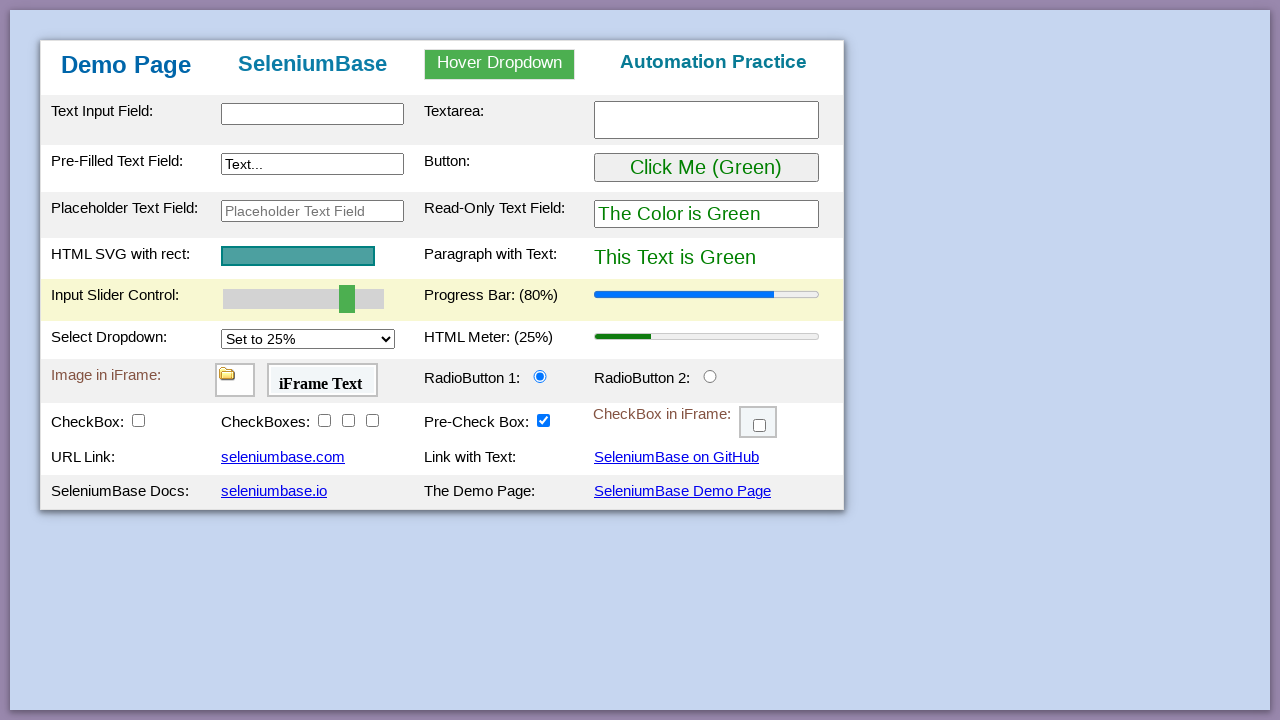